Tests checkbox functionality by clicking checkboxes on the page

Starting URL: https://the-internet.herokuapp.com/checkboxes

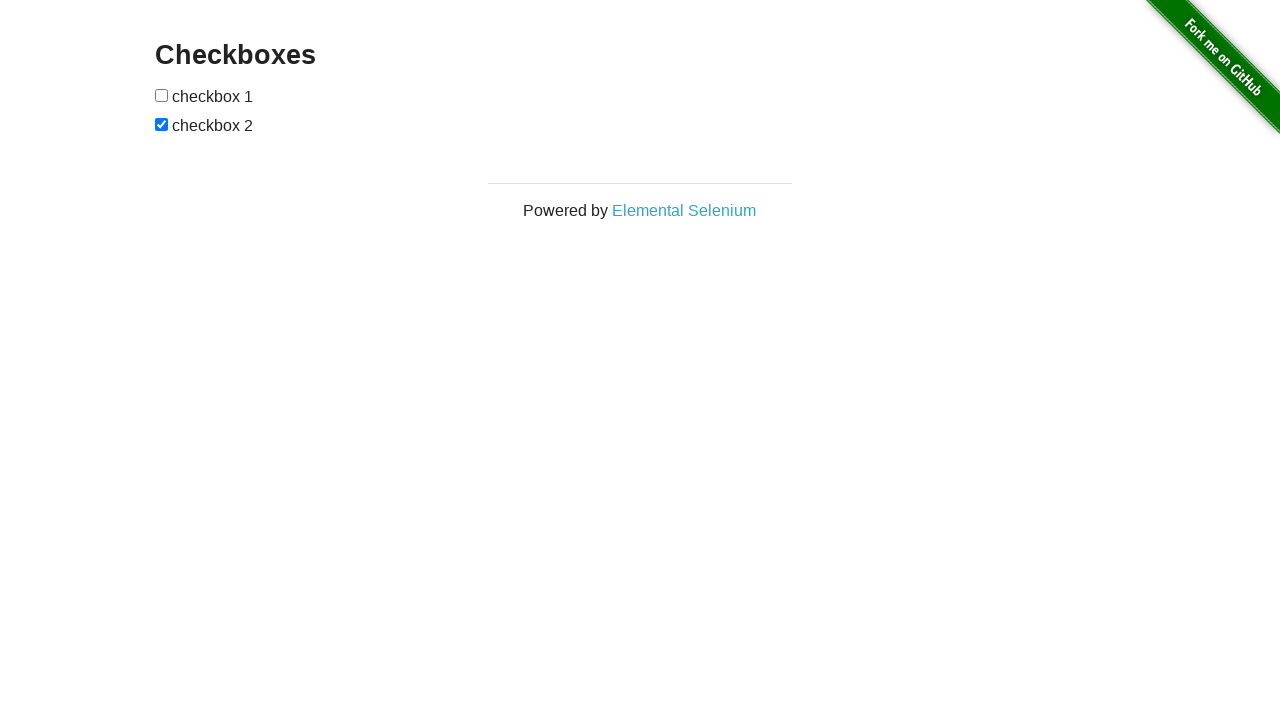

Clicked the first checkbox at (162, 95) on input[type='checkbox']:nth-of-type(1)
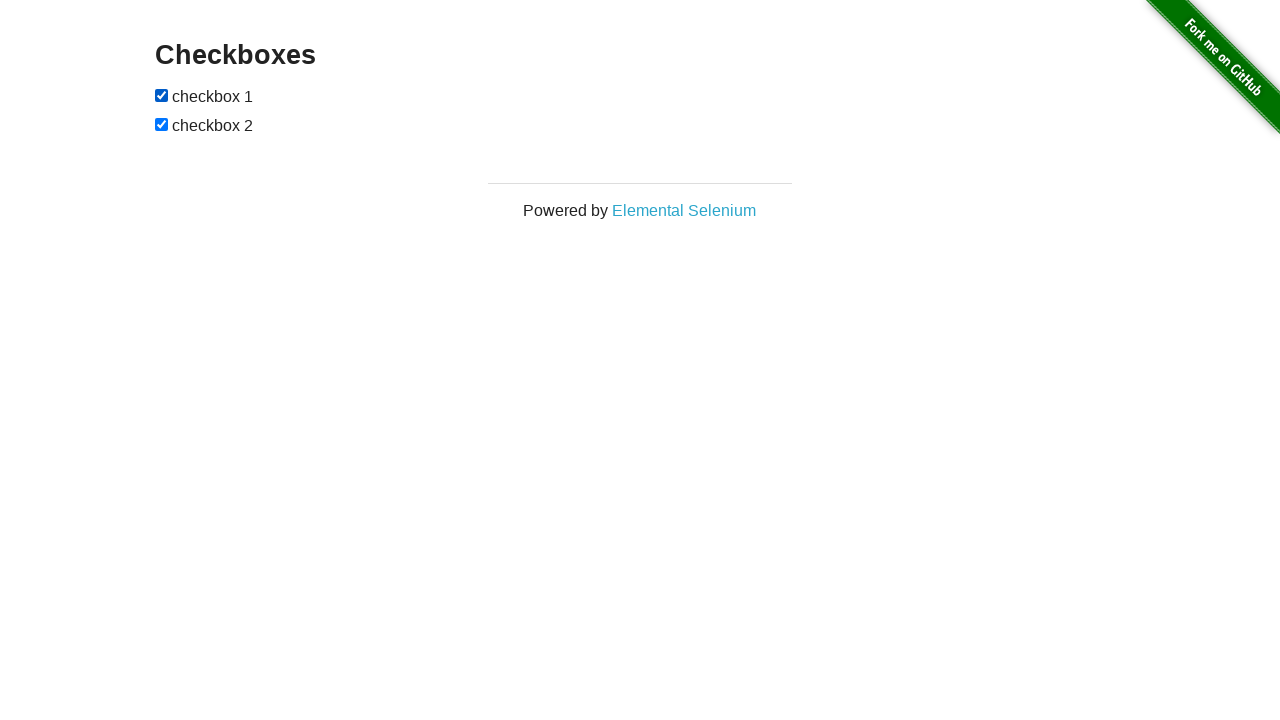

Located the second checkbox
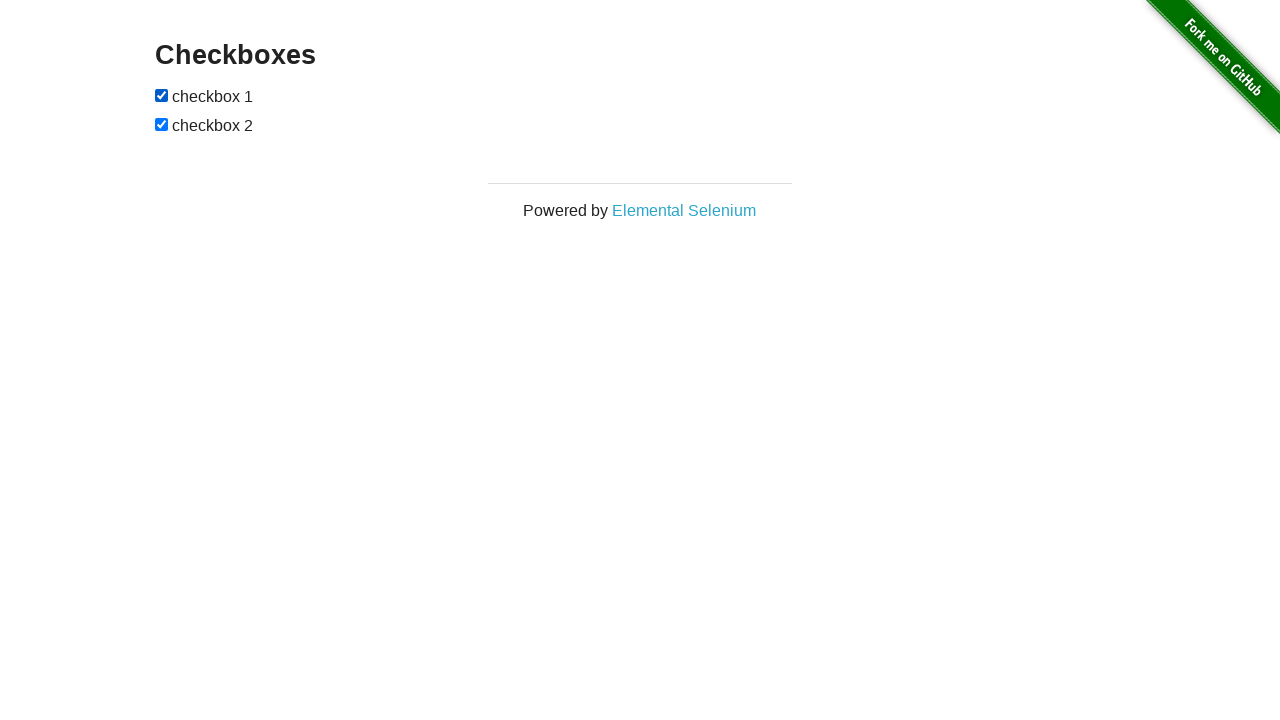

Verified second checkbox is enabled
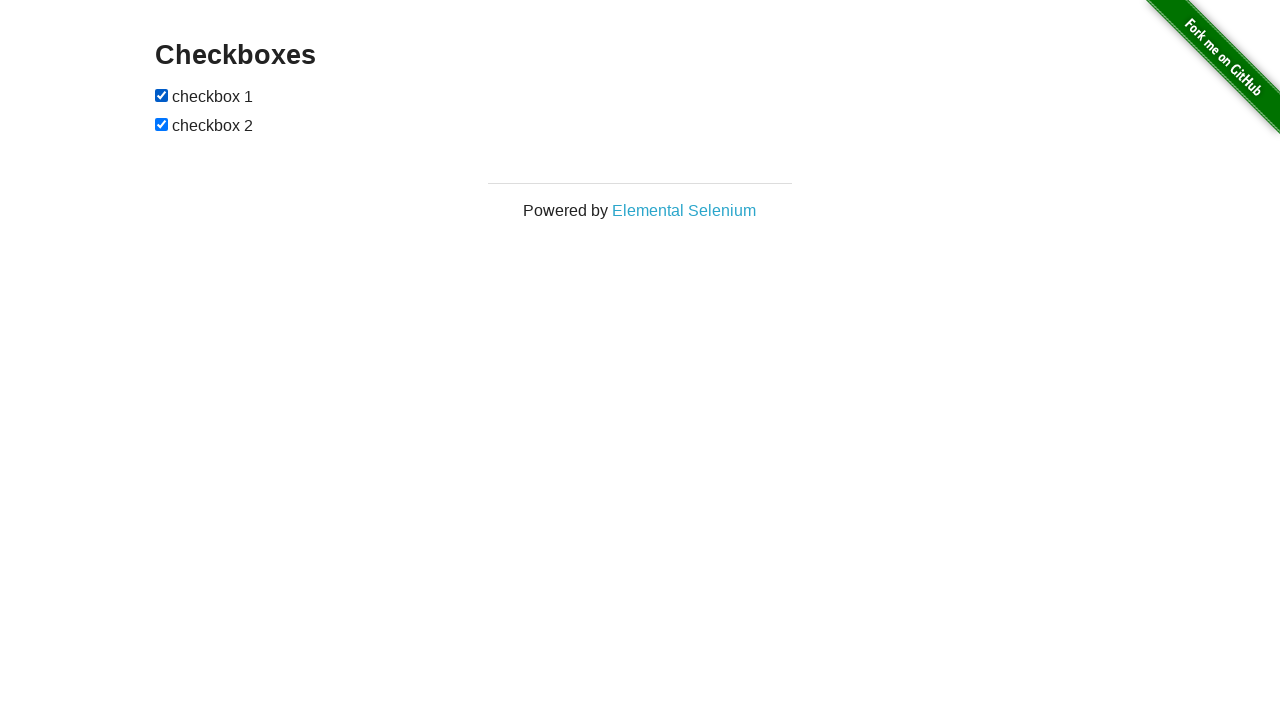

Waited 5 seconds
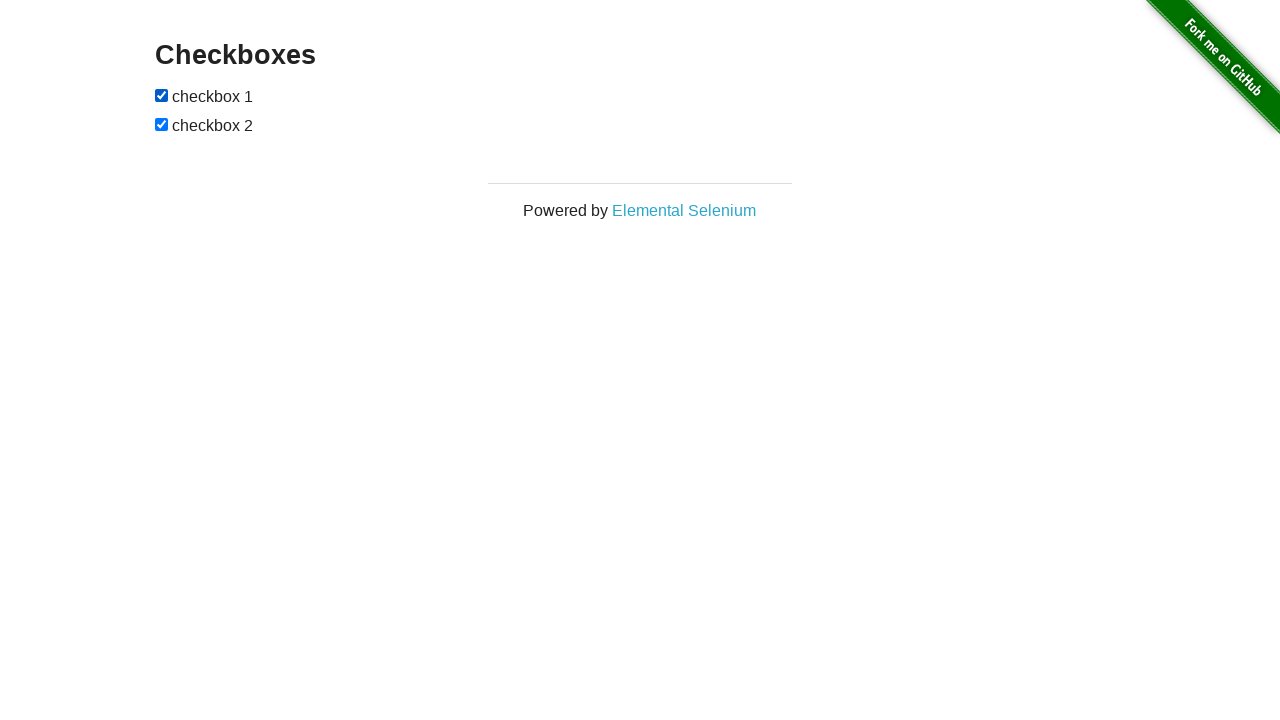

Clicked the second checkbox at (162, 124) on input[type='checkbox']:nth-of-type(2)
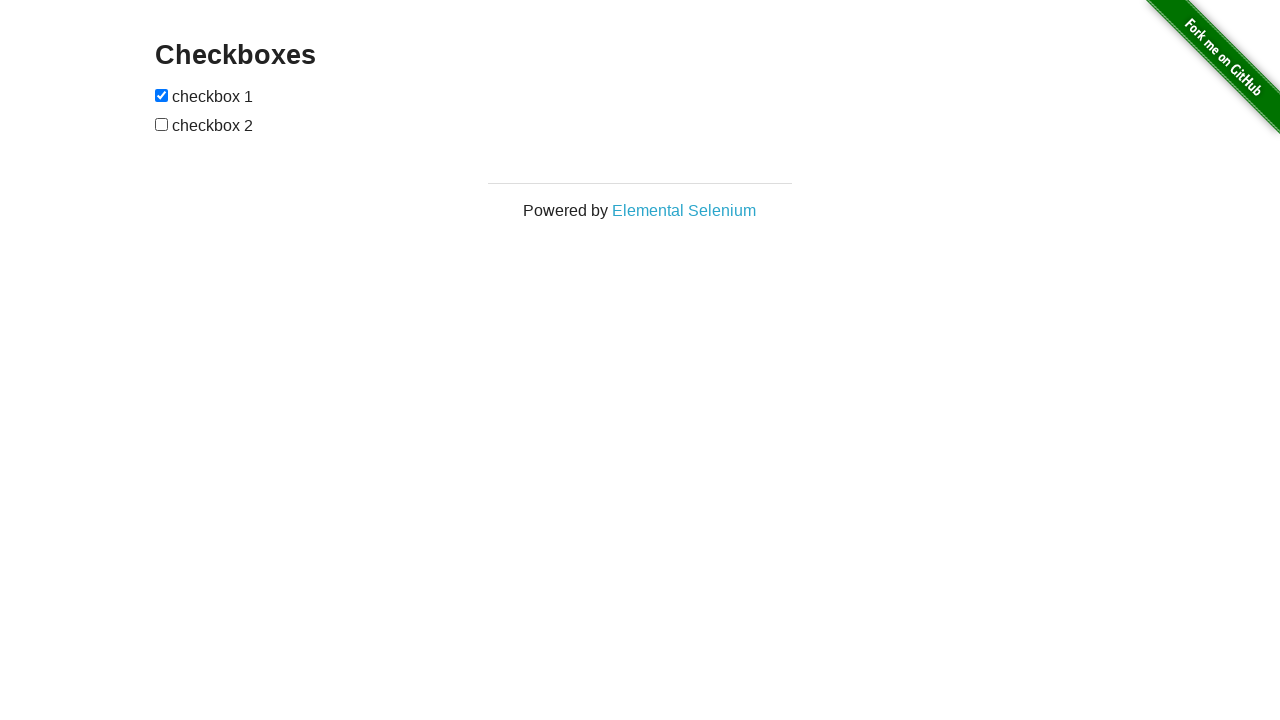

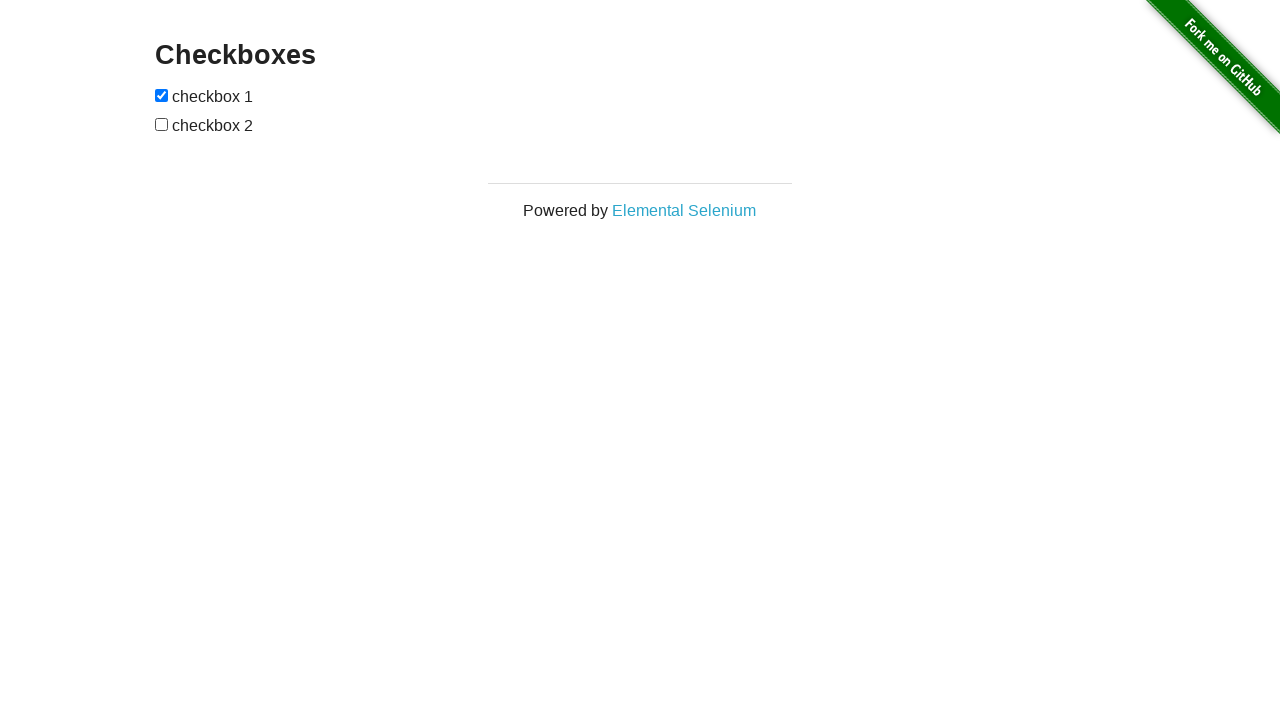